Tests JavaScript confirm dialog handling by navigating to a W3Schools try-it page, switching to the iframe containing the example, clicking a button to trigger an alert, and accepting the alert.

Starting URL: https://www.w3schools.com/js/tryit.asp?filename=tryjs_confirm

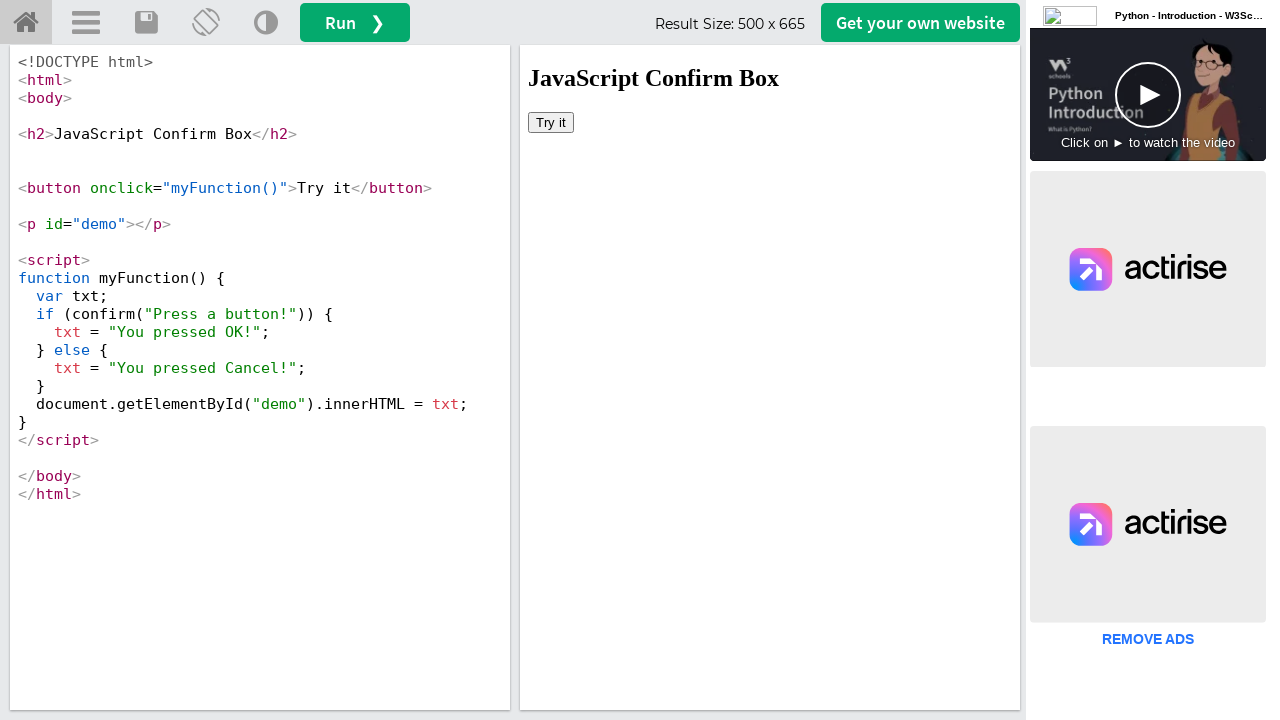

Located the iframe containing the example code result
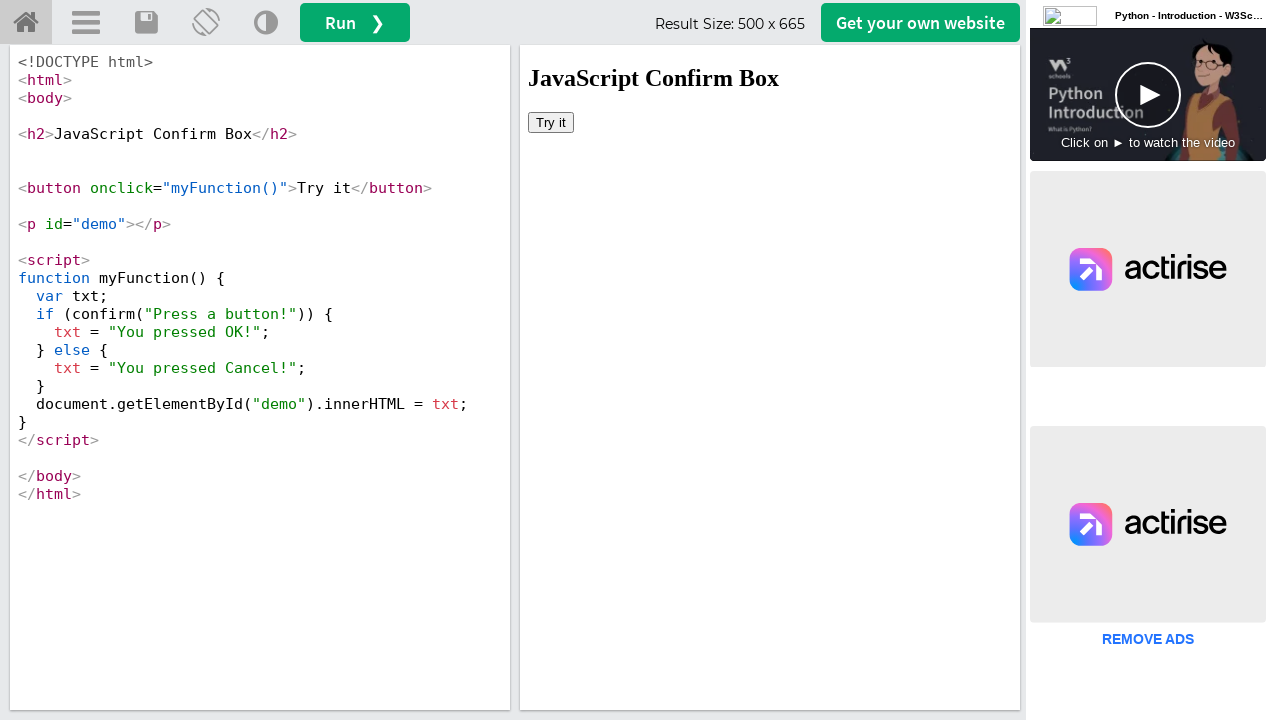

Clicked the button to trigger the confirm dialog at (551, 122) on #iframeResult >> internal:control=enter-frame >> button
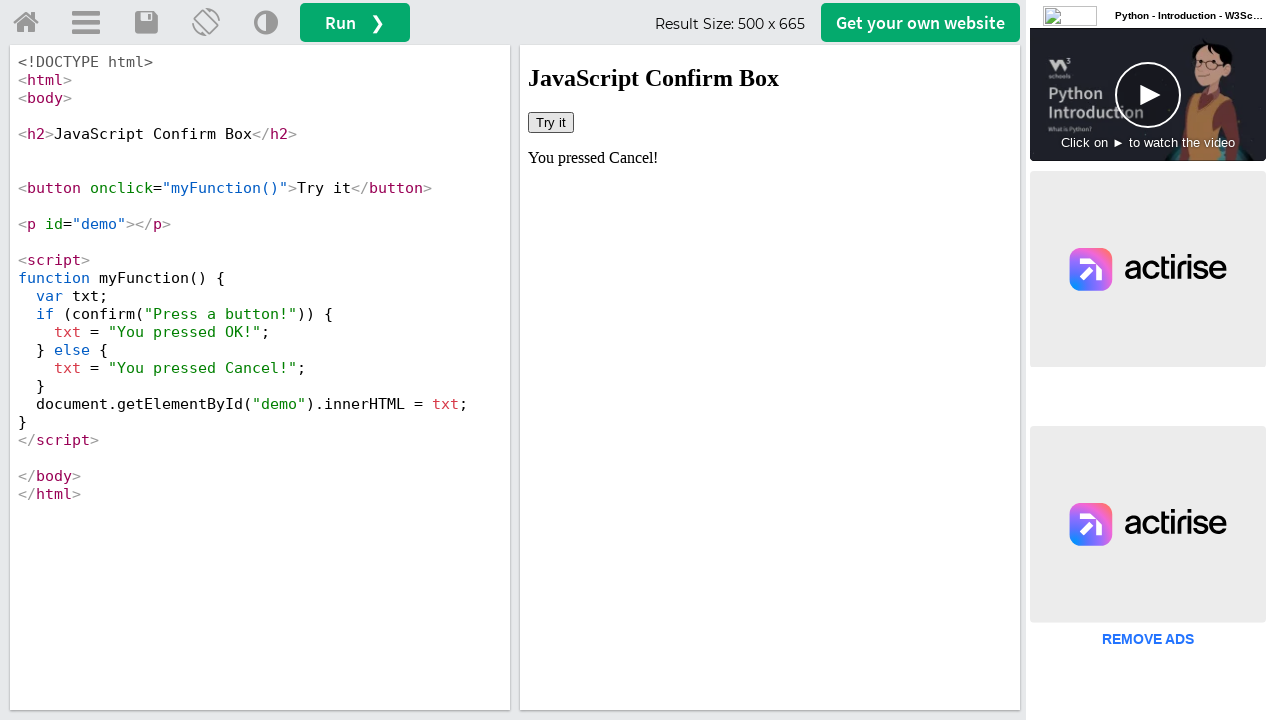

Set up dialog handler to accept confirm dialogs
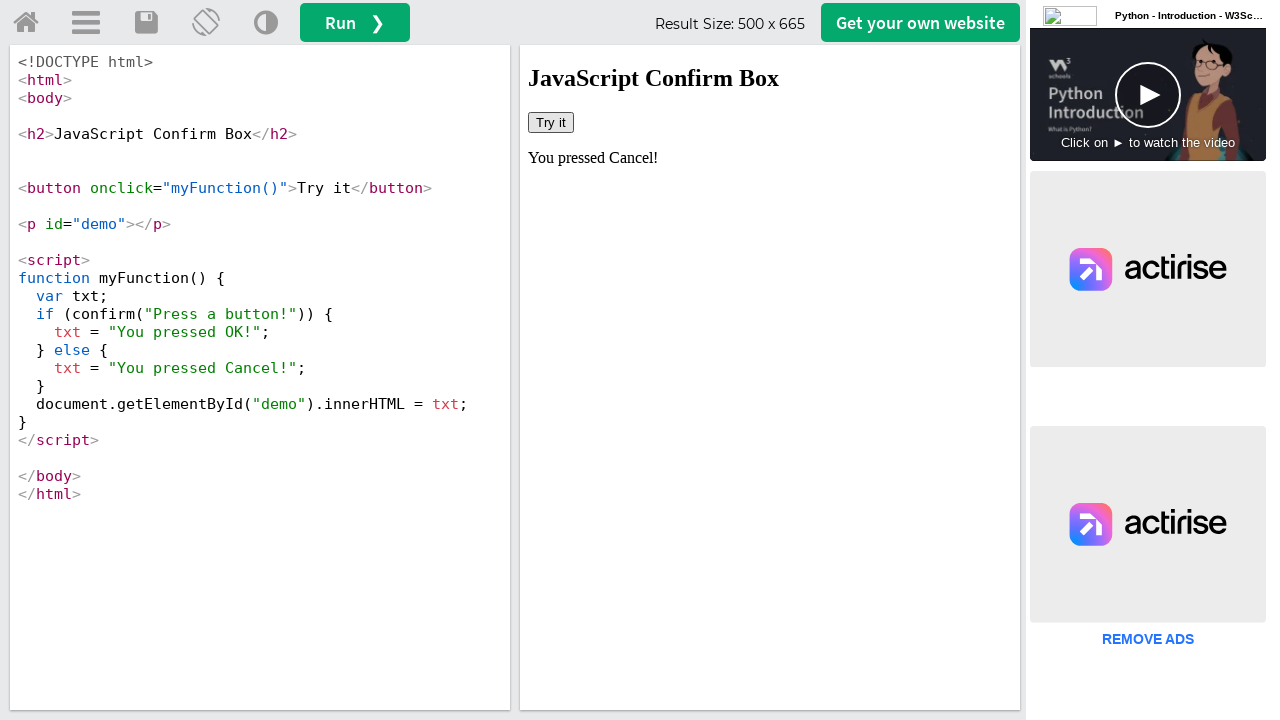

Clicked the button again to trigger and handle the confirm dialog at (551, 122) on #iframeResult >> internal:control=enter-frame >> button
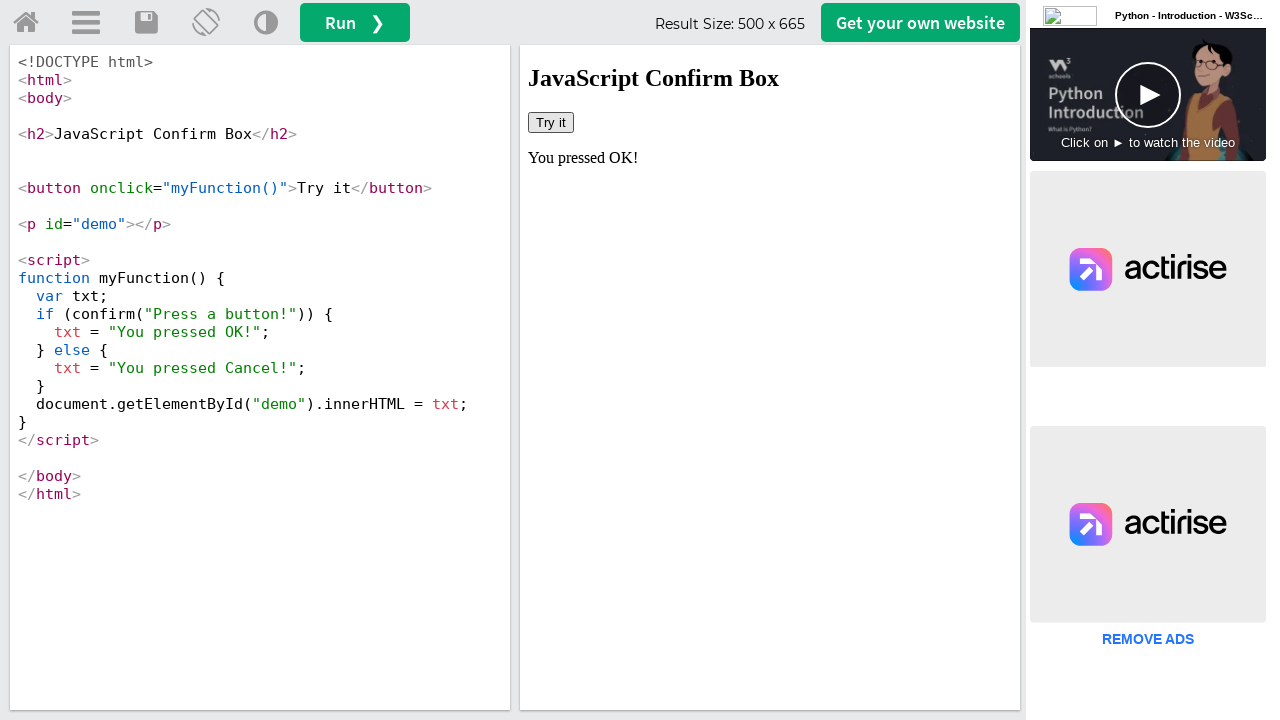

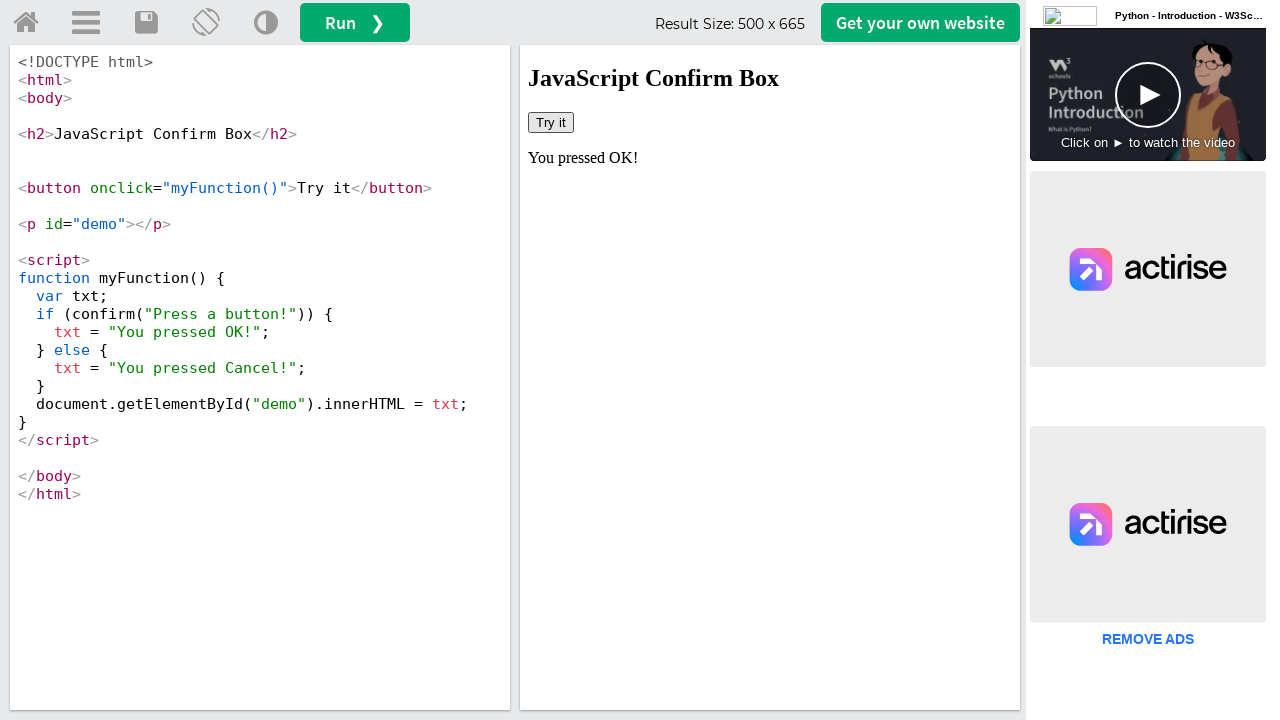